Submits the practice form by clicking the submit button

Starting URL: https://www.techlistic.com/p/selenium-practice-form.html

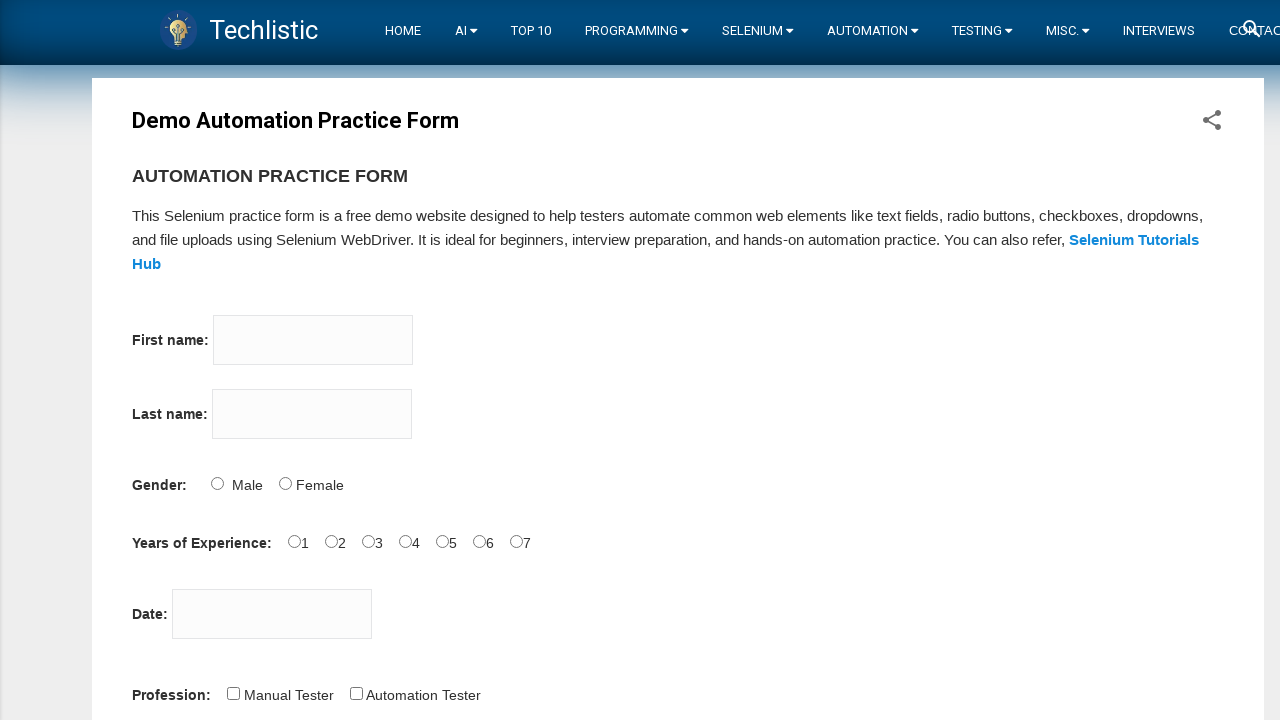

Clicked submit button to submit the practice form at (157, 360) on #submit
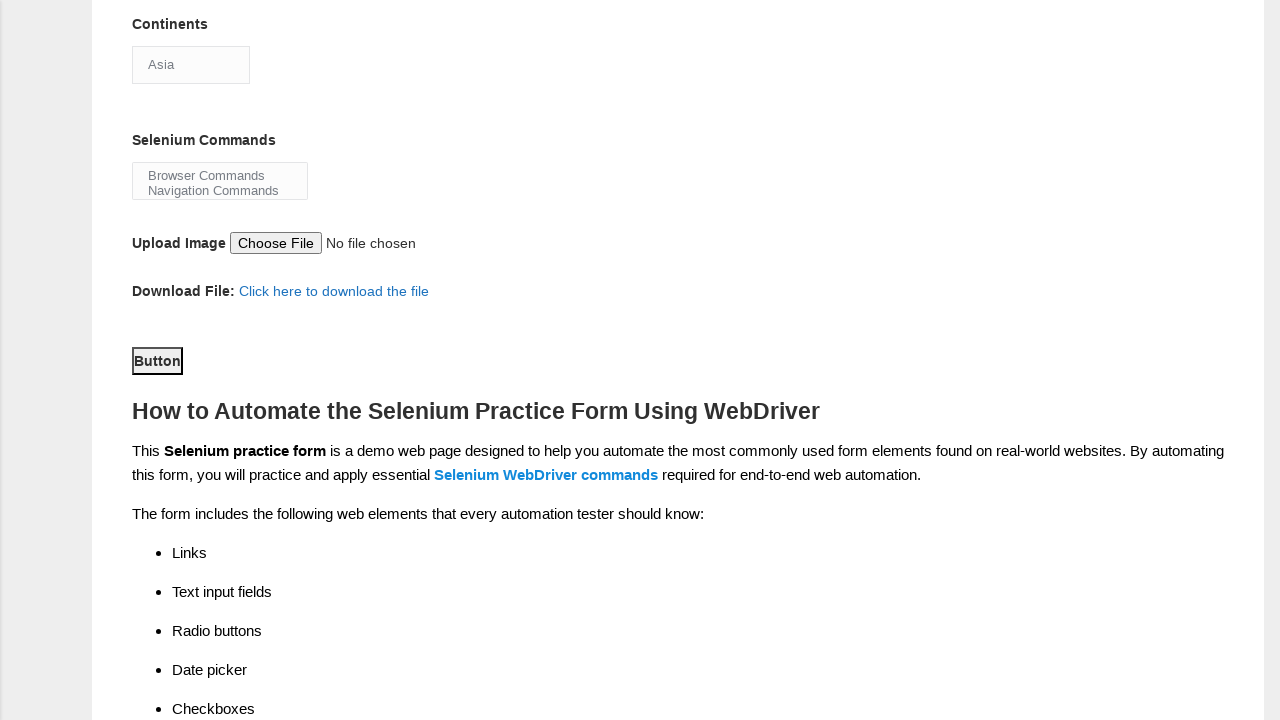

Waited for form submission to complete
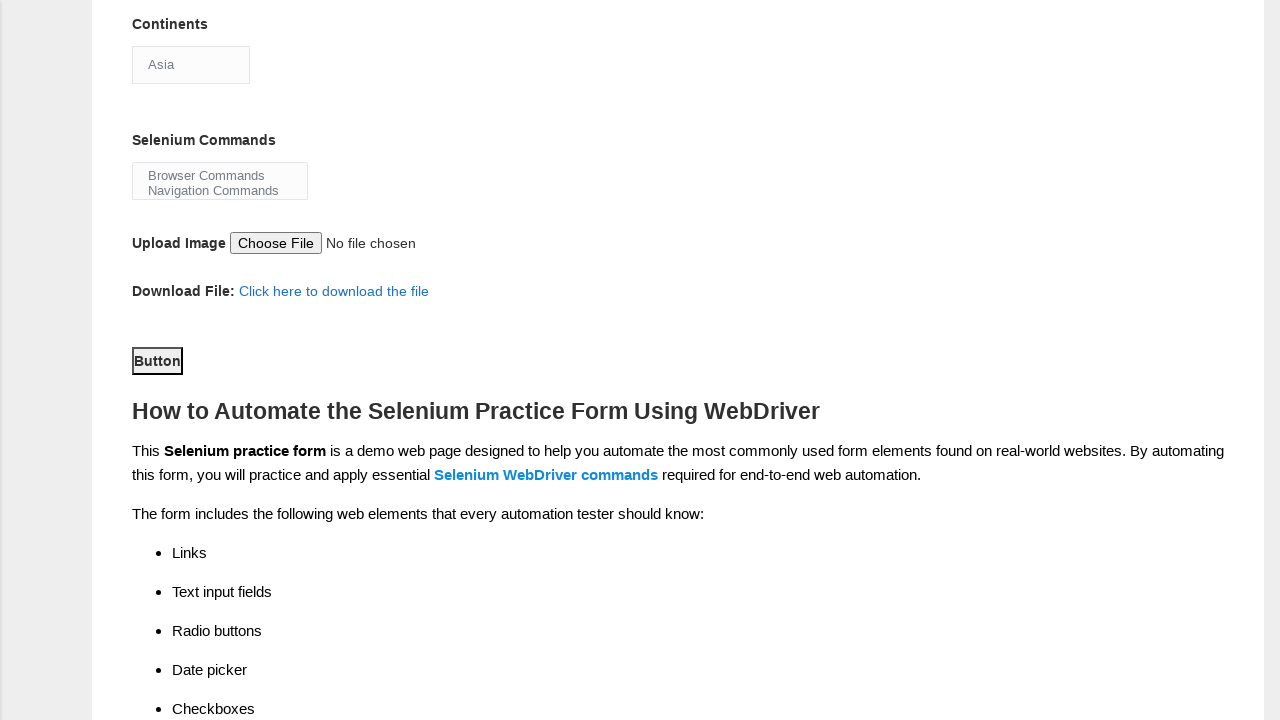

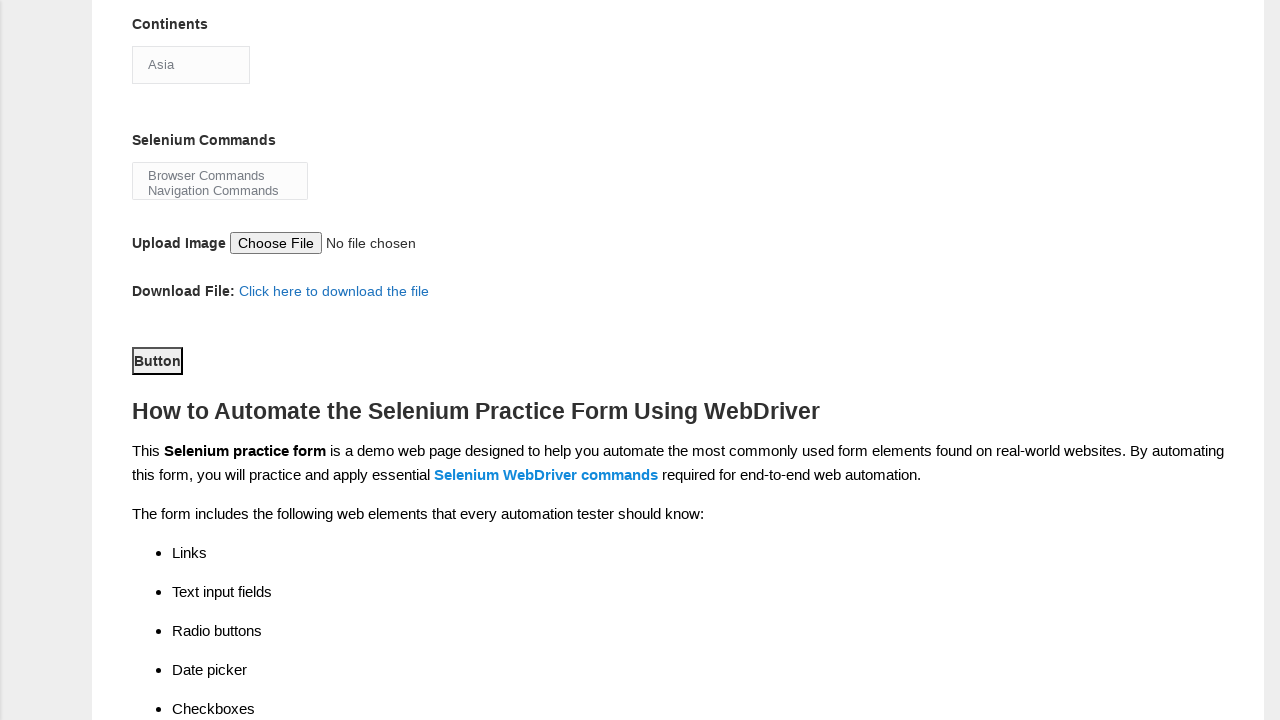